Tests dynamic content loading by clicking a Start button and waiting for "Hello World!" text to appear, then verifying the text content.

Starting URL: https://the-internet.herokuapp.com/dynamic_loading/1

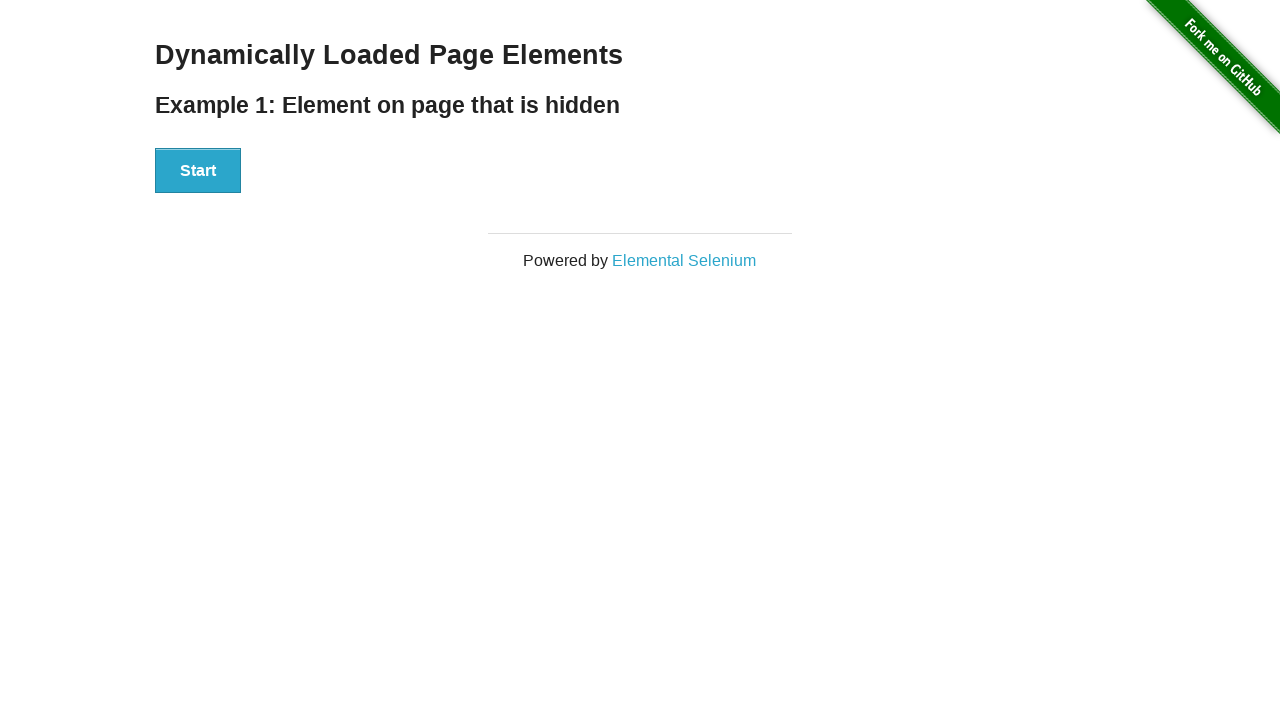

Navigated to dynamic loading test page
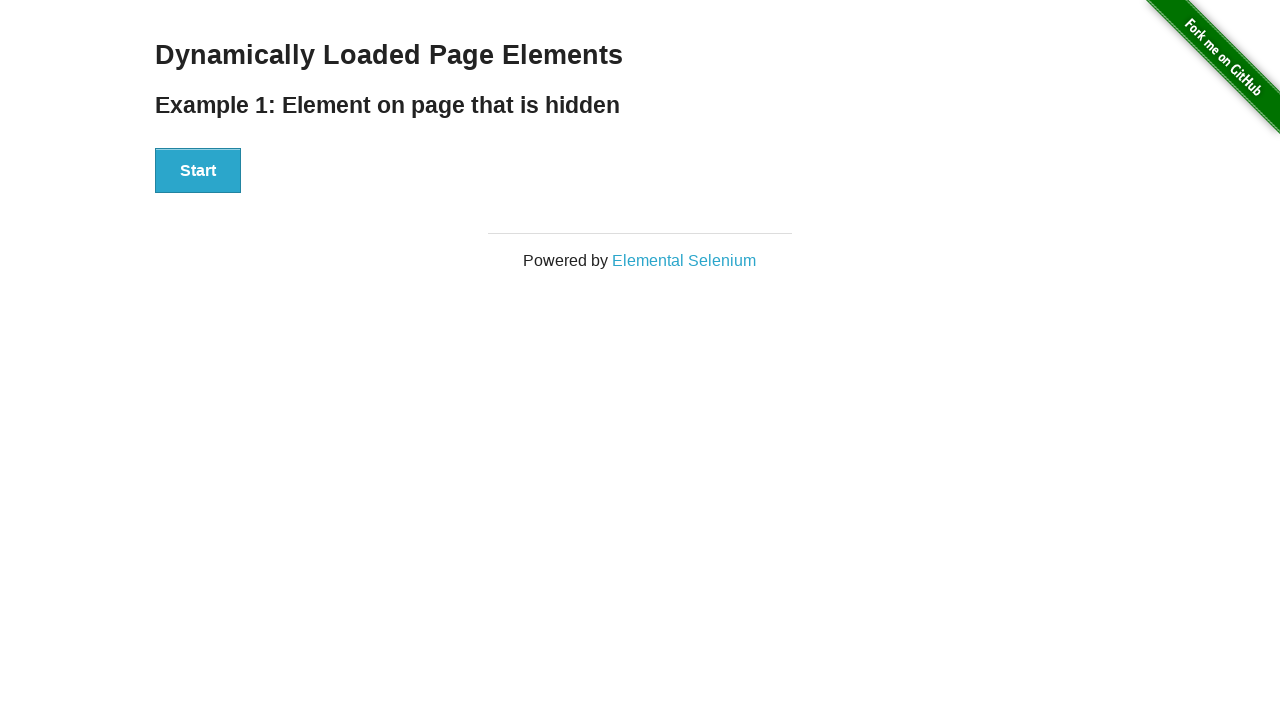

Clicked Start button at (198, 171) on xpath=//button
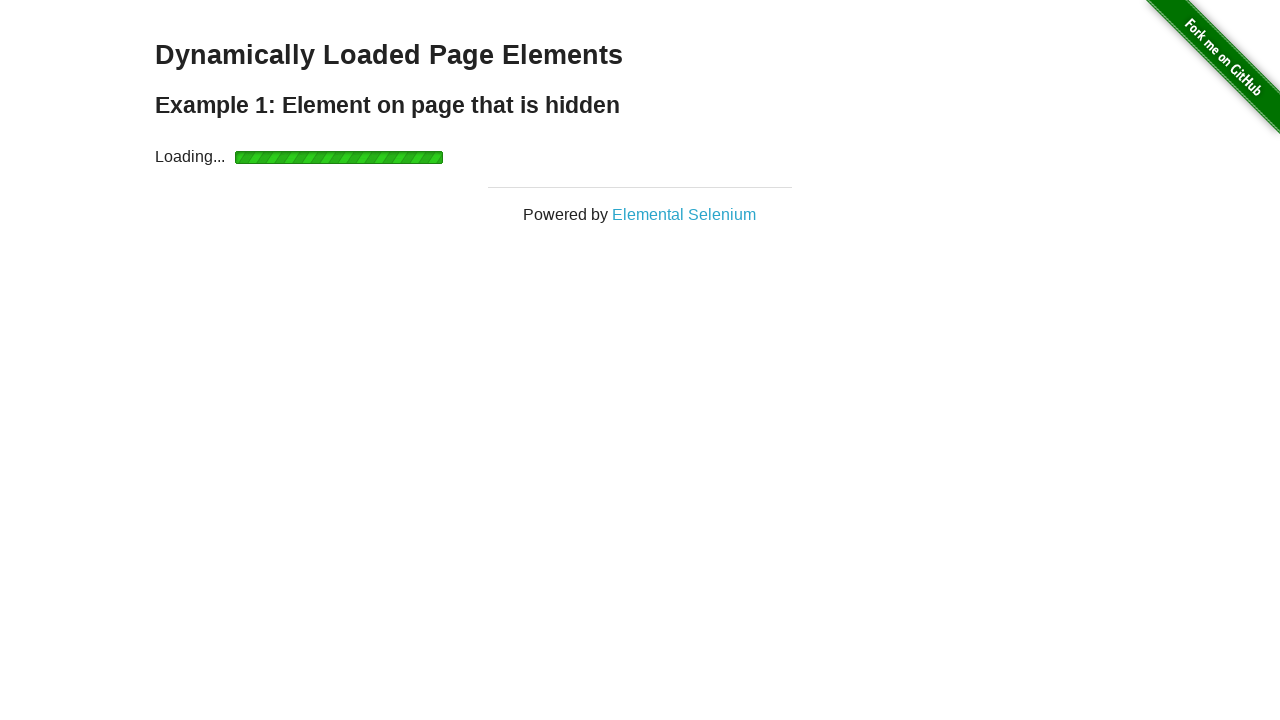

Hello World! text appeared and became visible
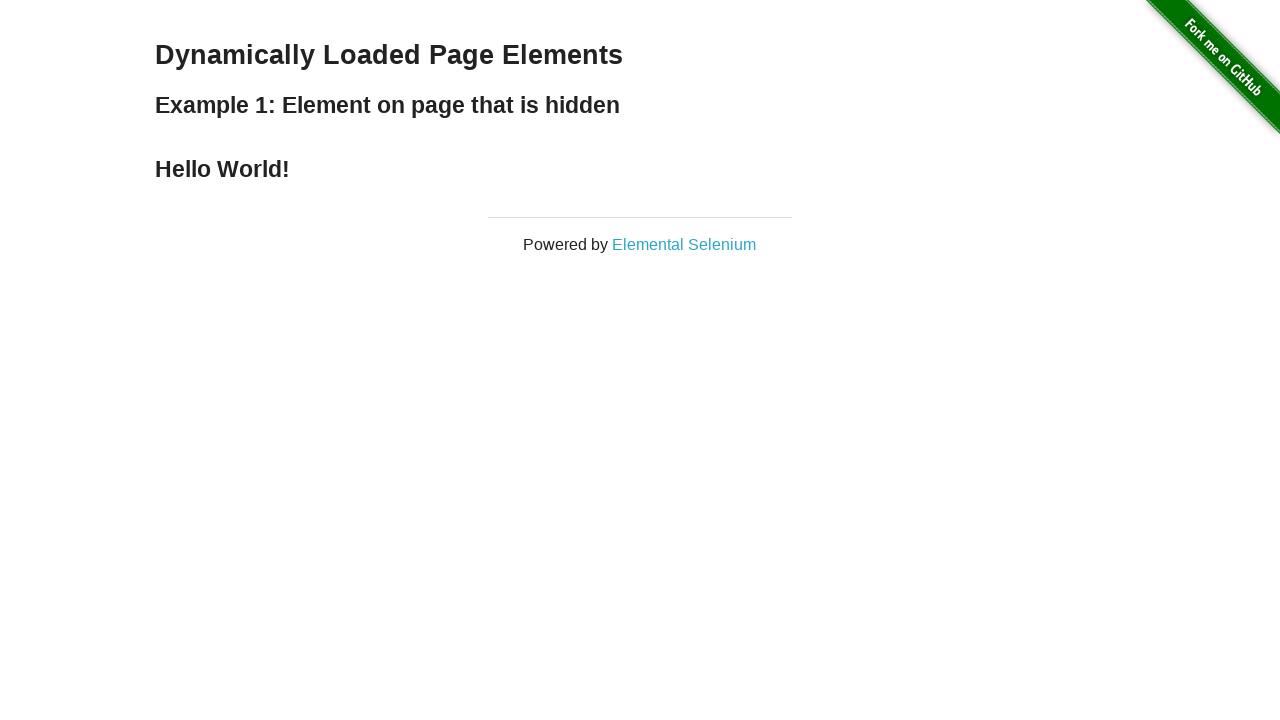

Verified that Hello World! text content matches expected value
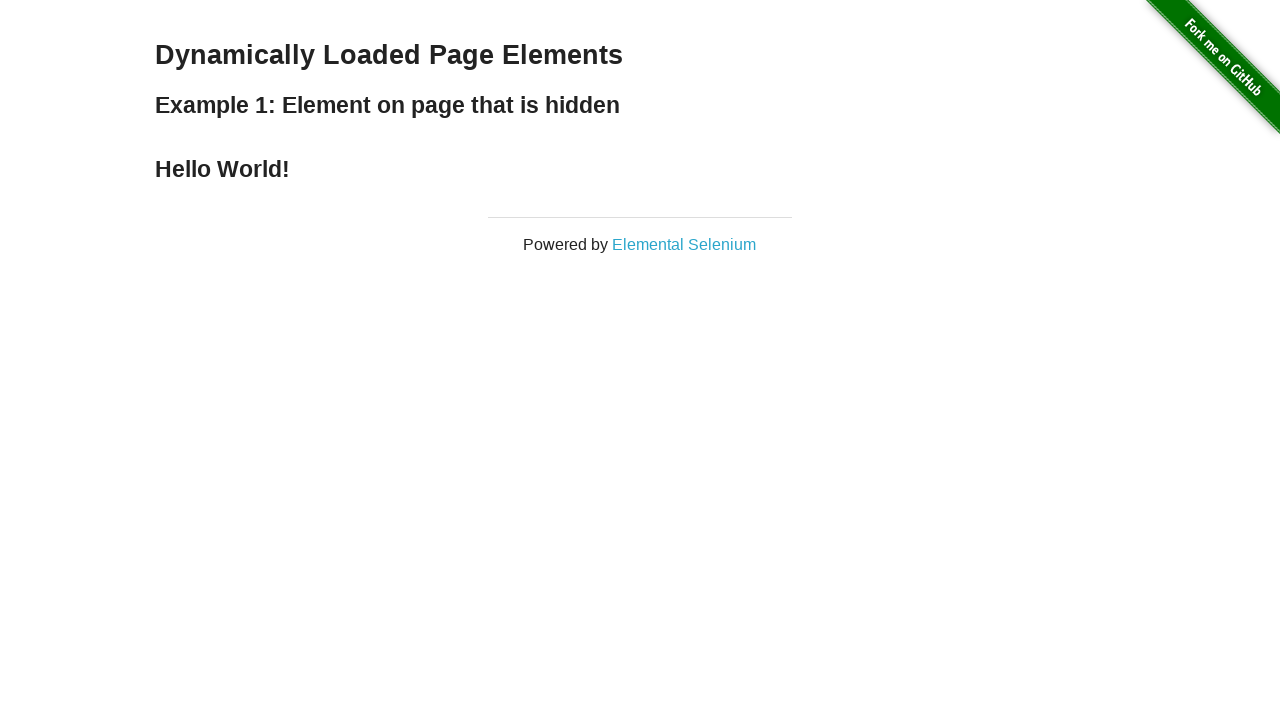

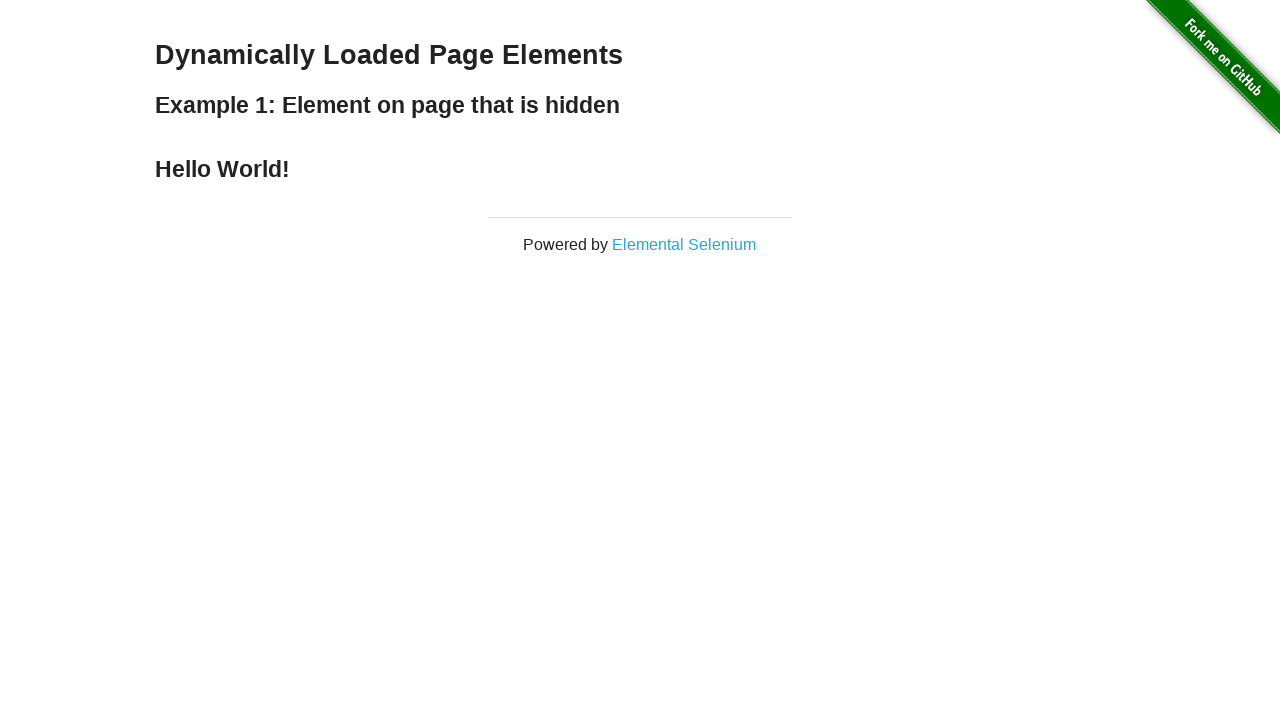